Calculates the sum of two numbers displayed on the page, selects the result from a dropdown menu, and submits the form

Starting URL: http://suninjuly.github.io/selects1.html

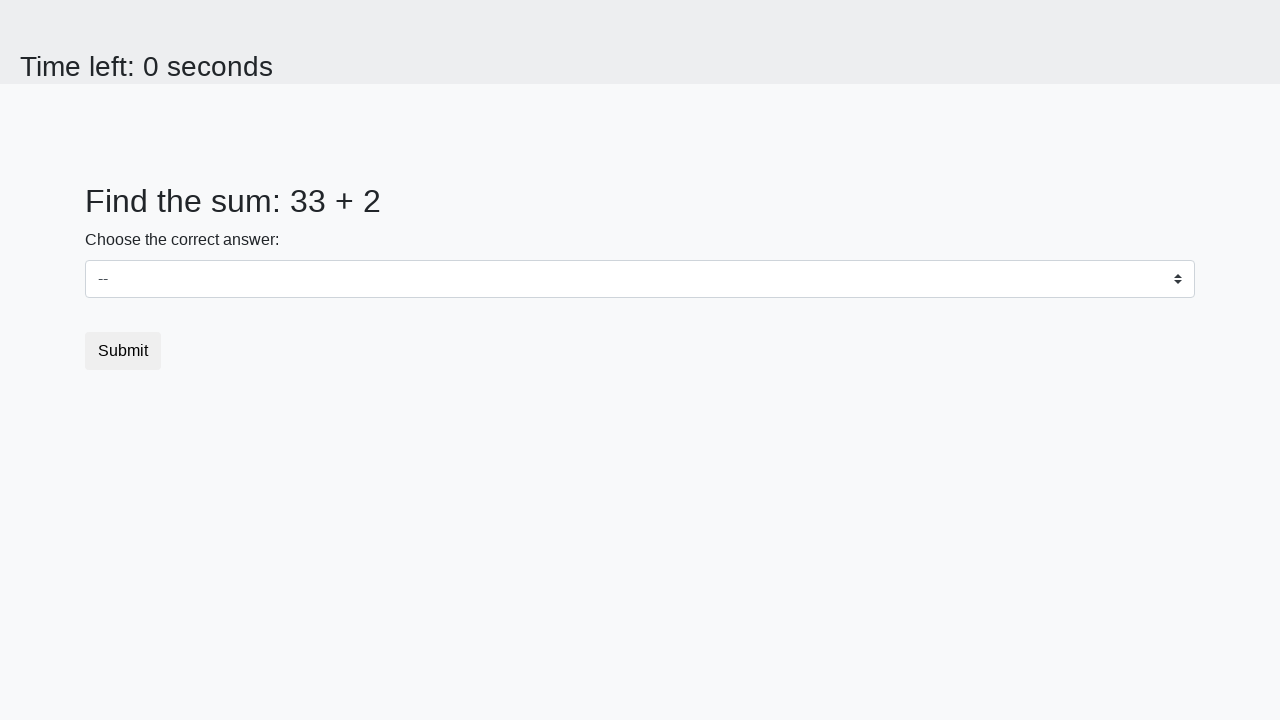

Retrieved first number from page element #num1
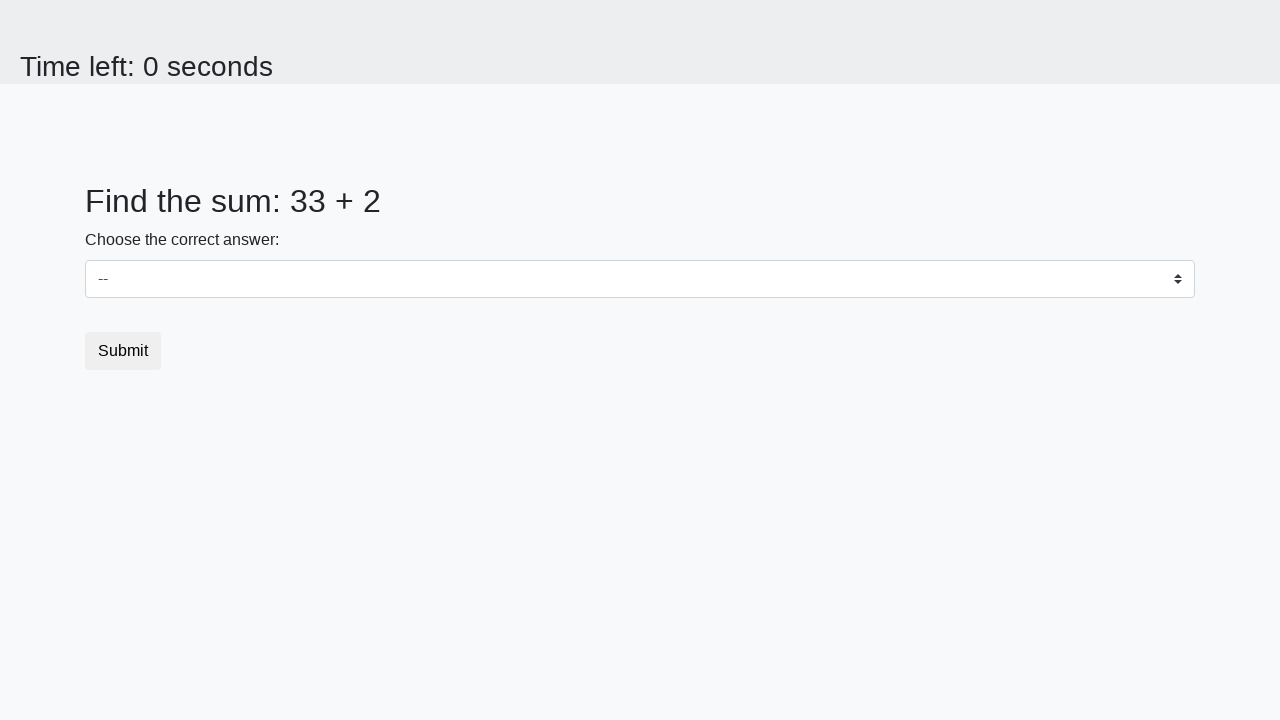

Retrieved second number from page element #num2
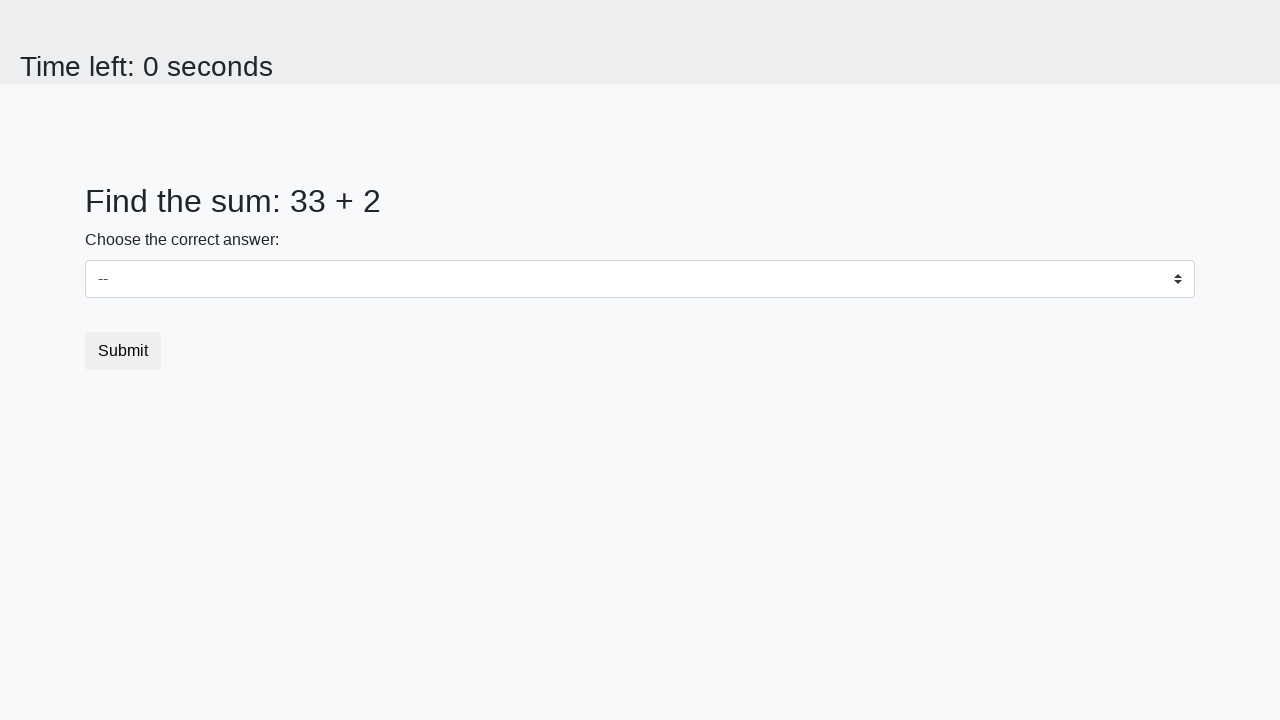

Calculated sum of 33 + 2 = 35
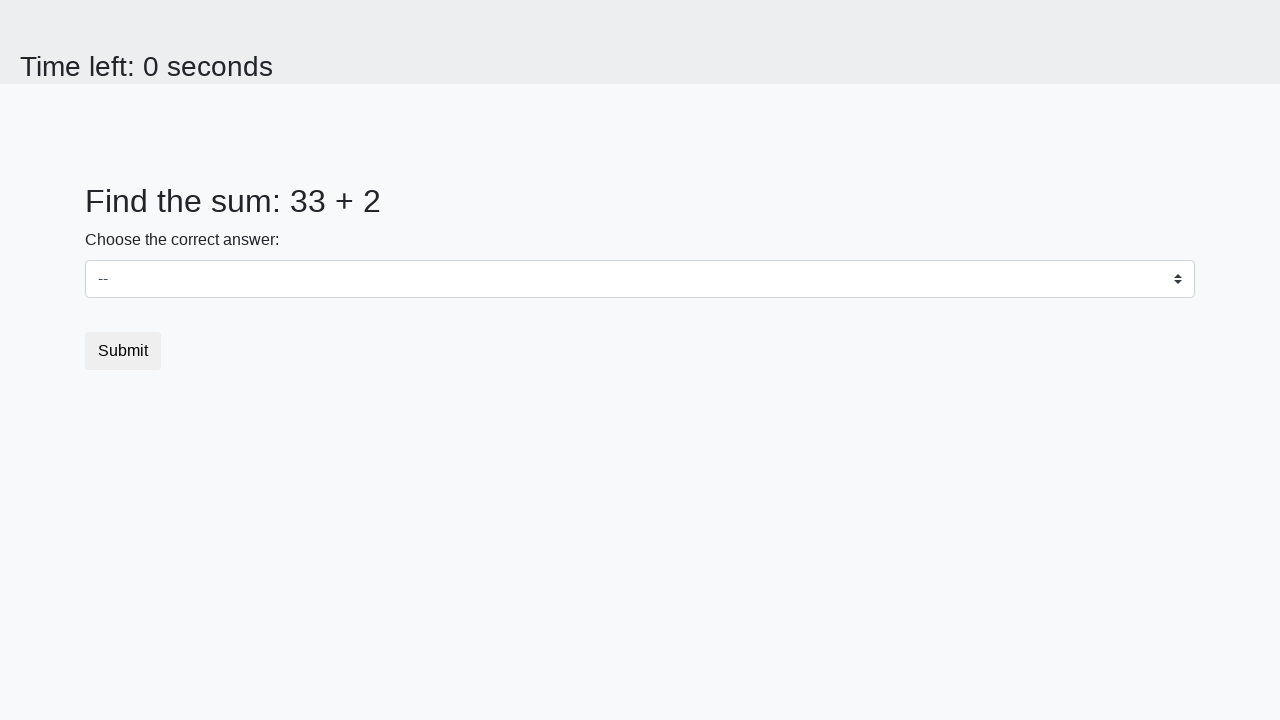

Selected calculated result '35' from dropdown menu on select
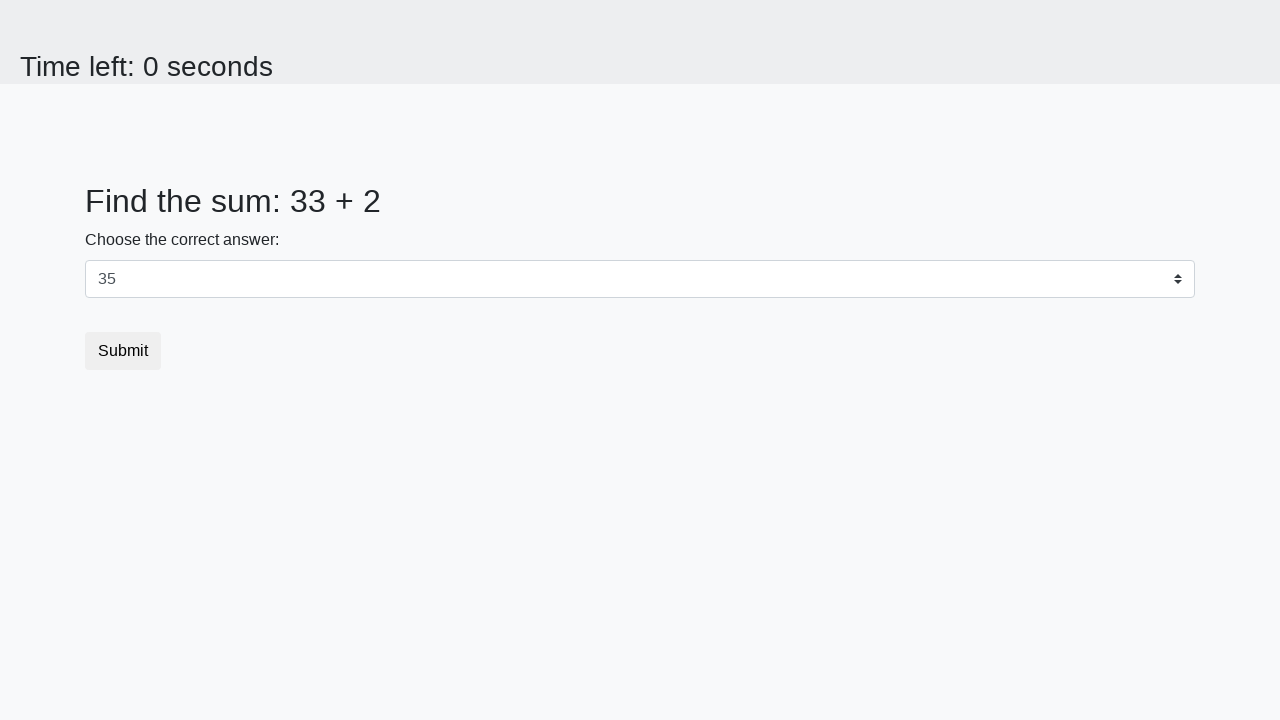

Clicked submit button to submit the form at (123, 351) on button.btn
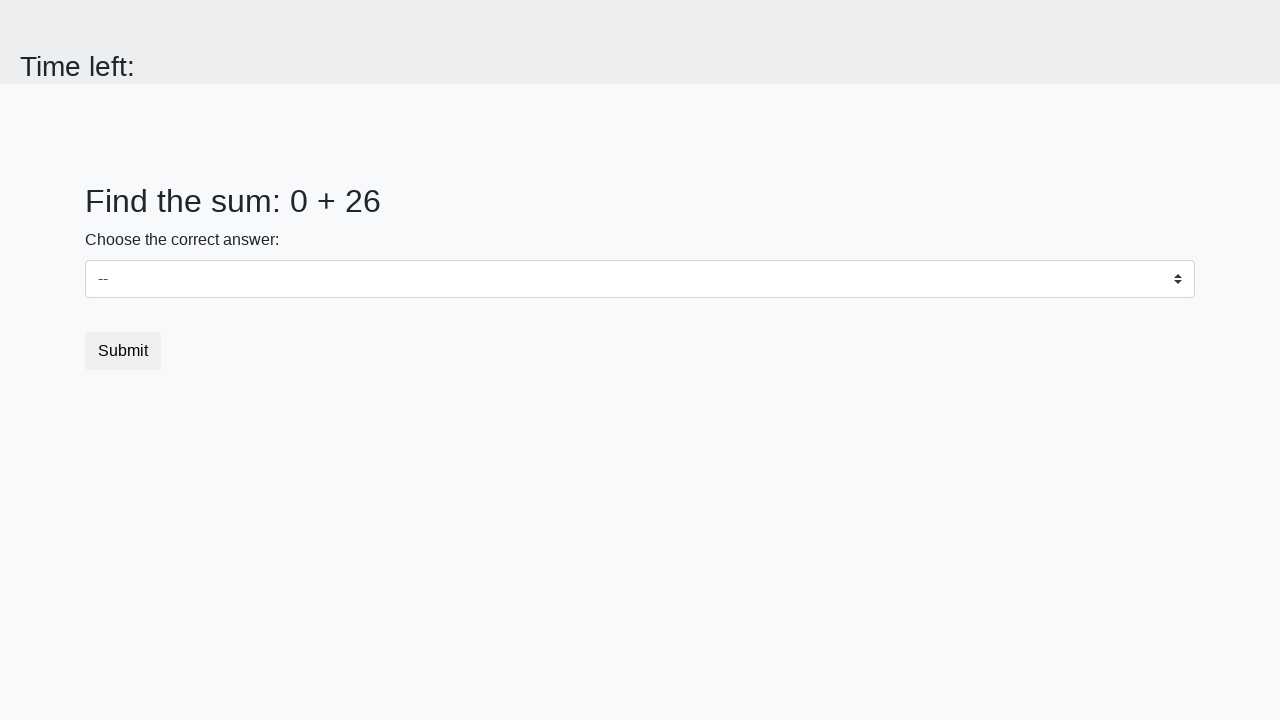

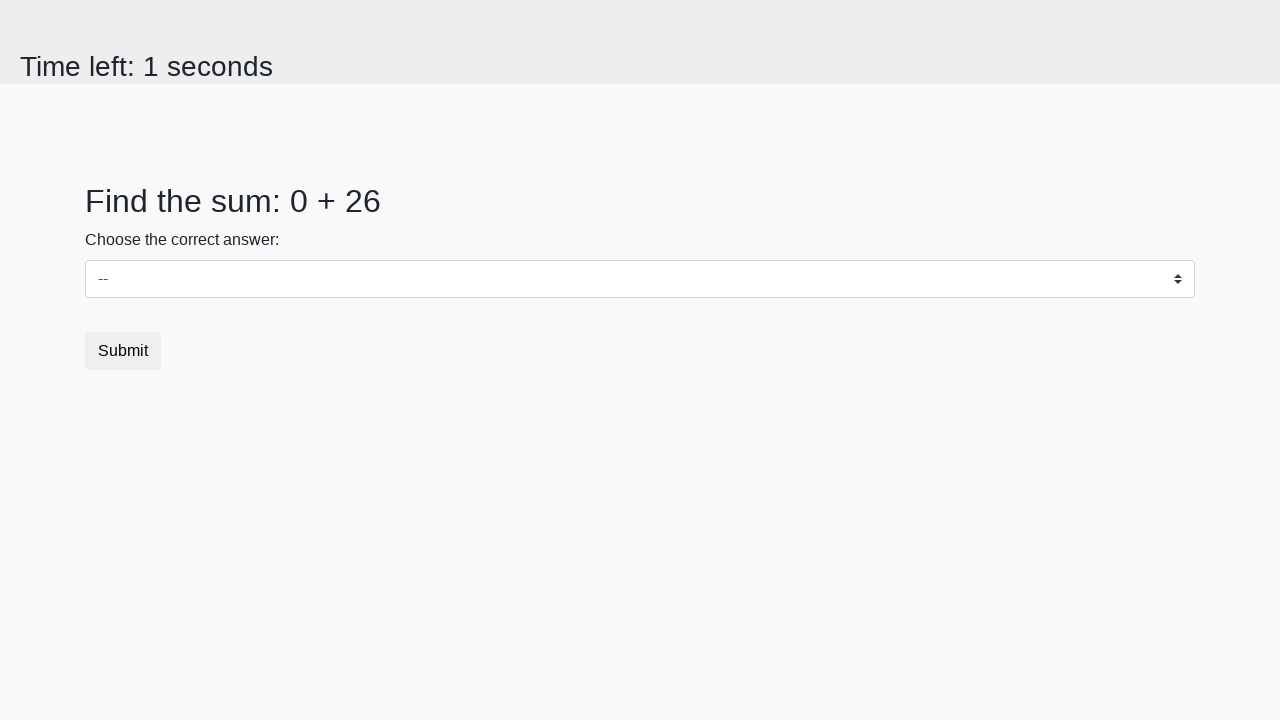